Tests selecting from a dropdown using Playwright's built-in select_option method to choose "Option 1" by text

Starting URL: https://the-internet.herokuapp.com/dropdown

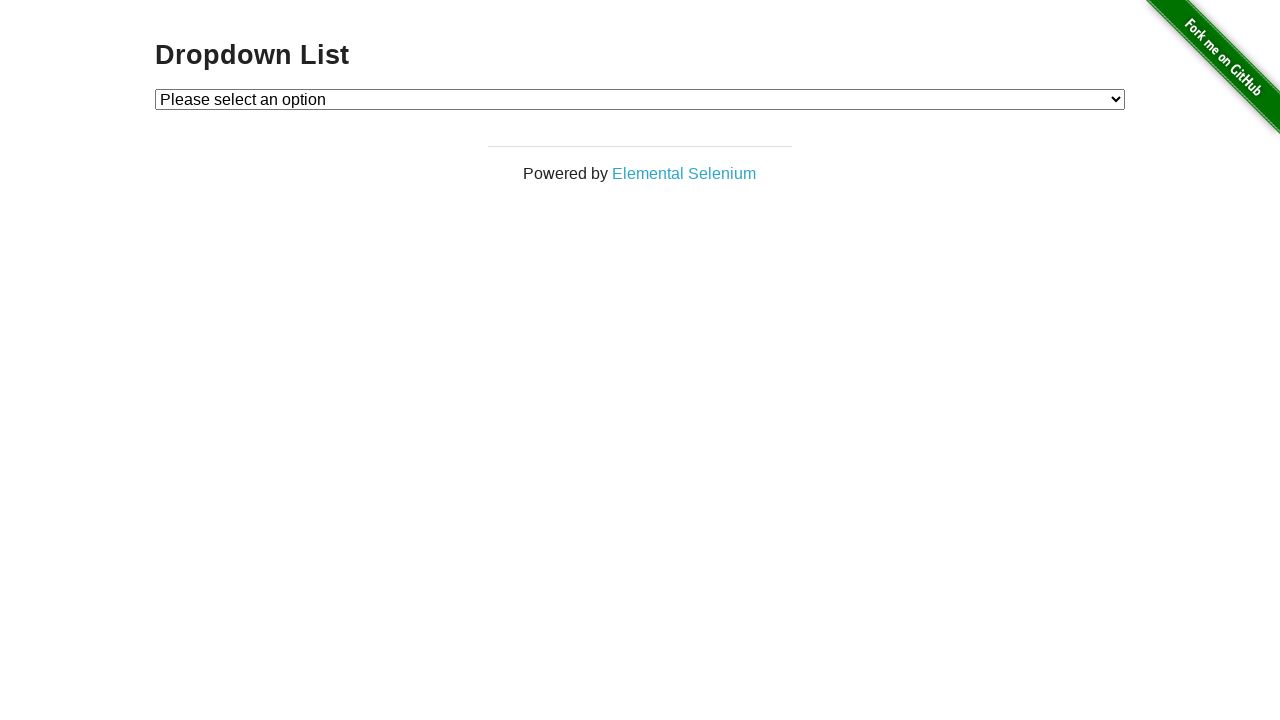

Selected 'Option 1' from dropdown using label on #dropdown
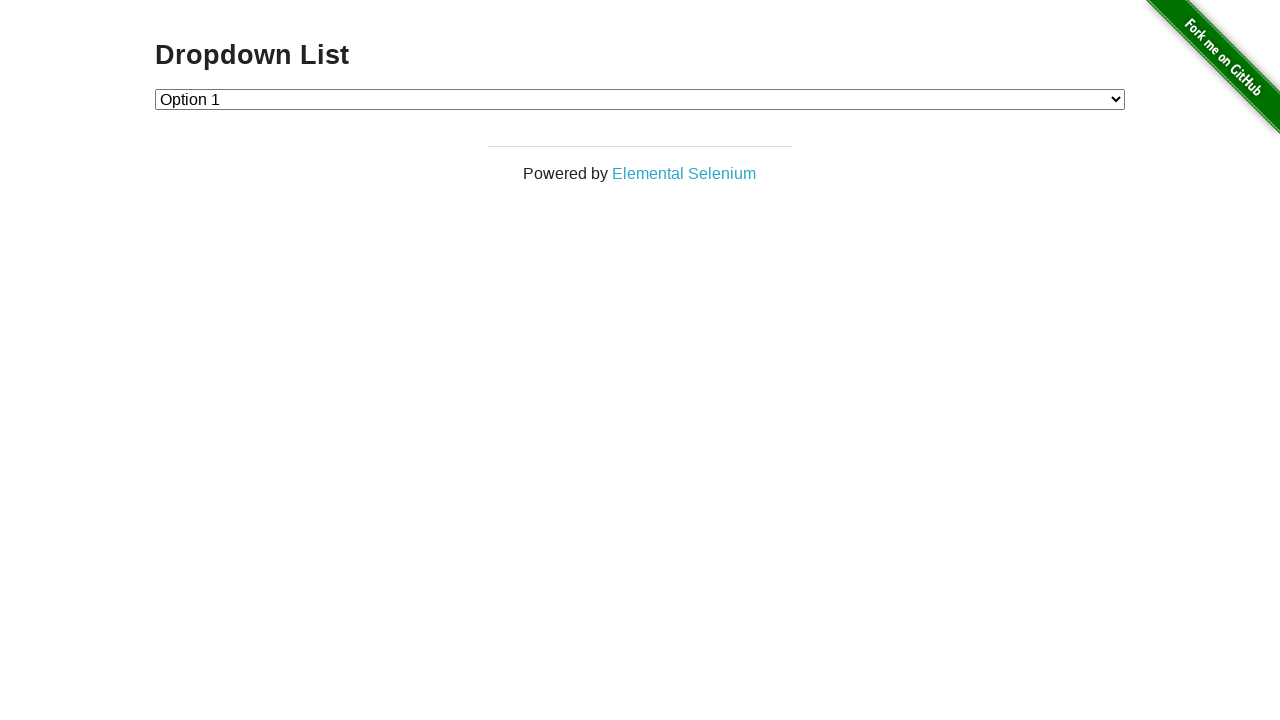

Retrieved selected option text from dropdown
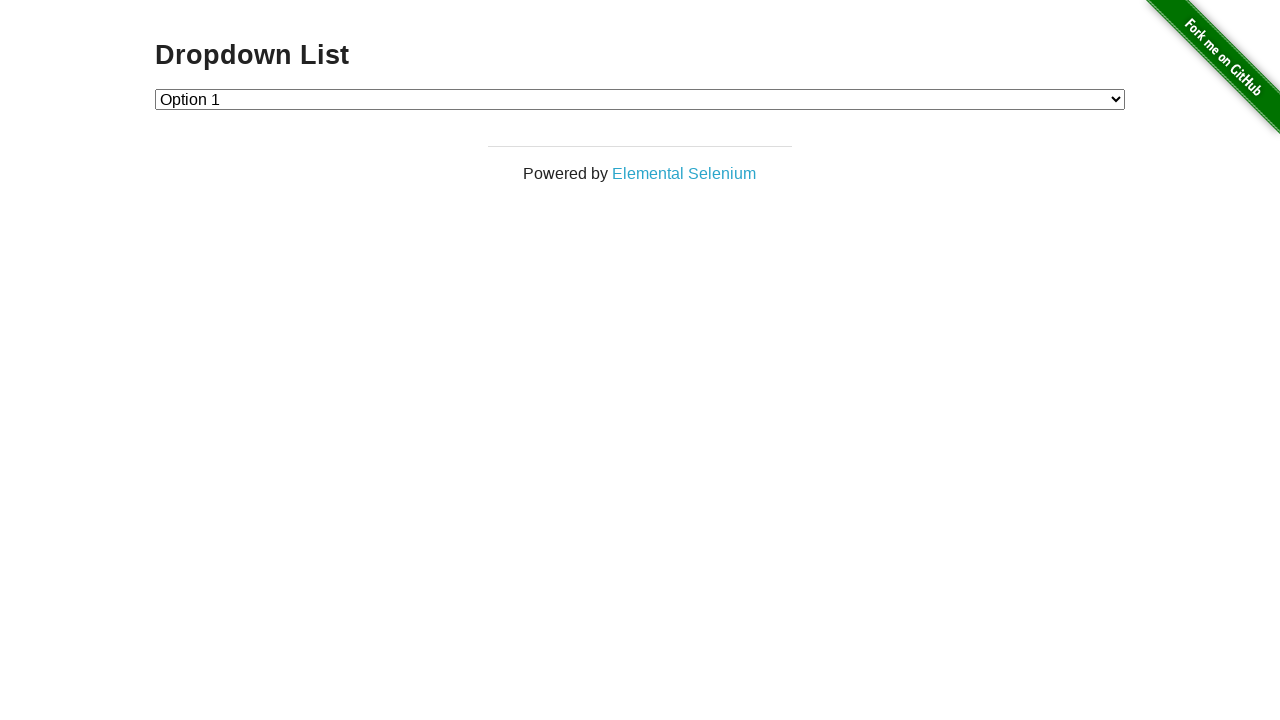

Verified that 'Option 1' is selected in dropdown
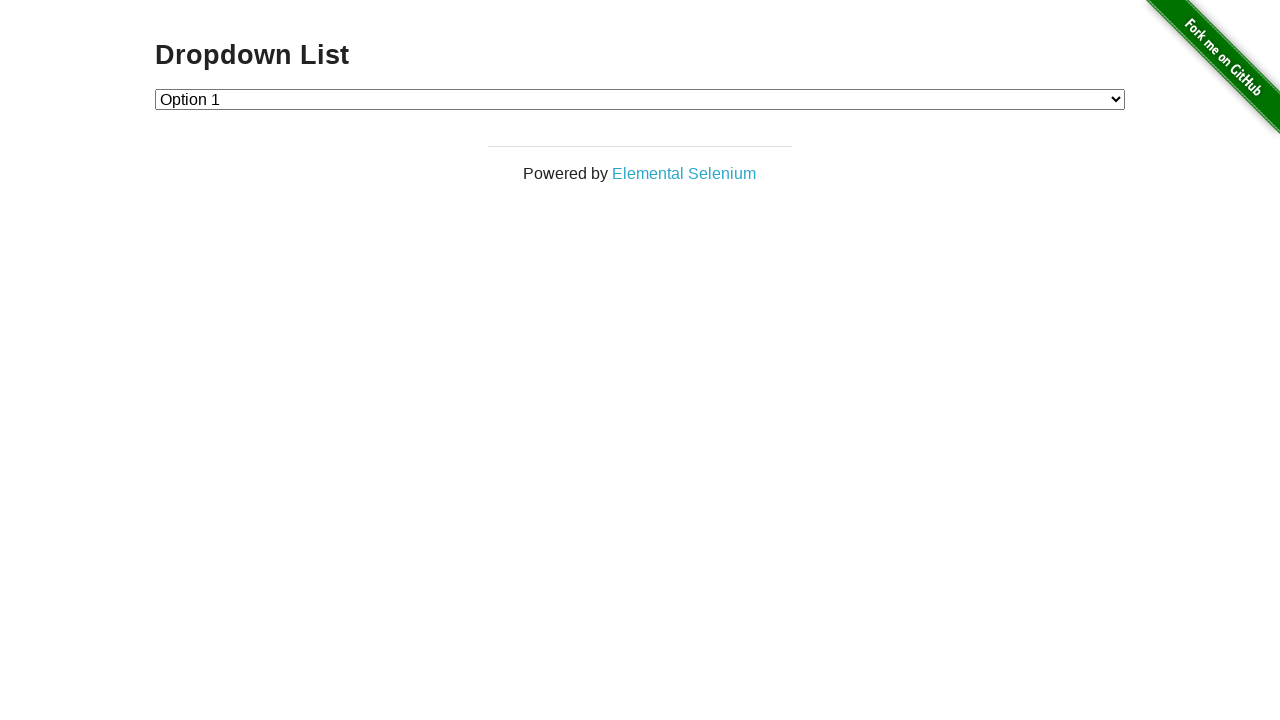

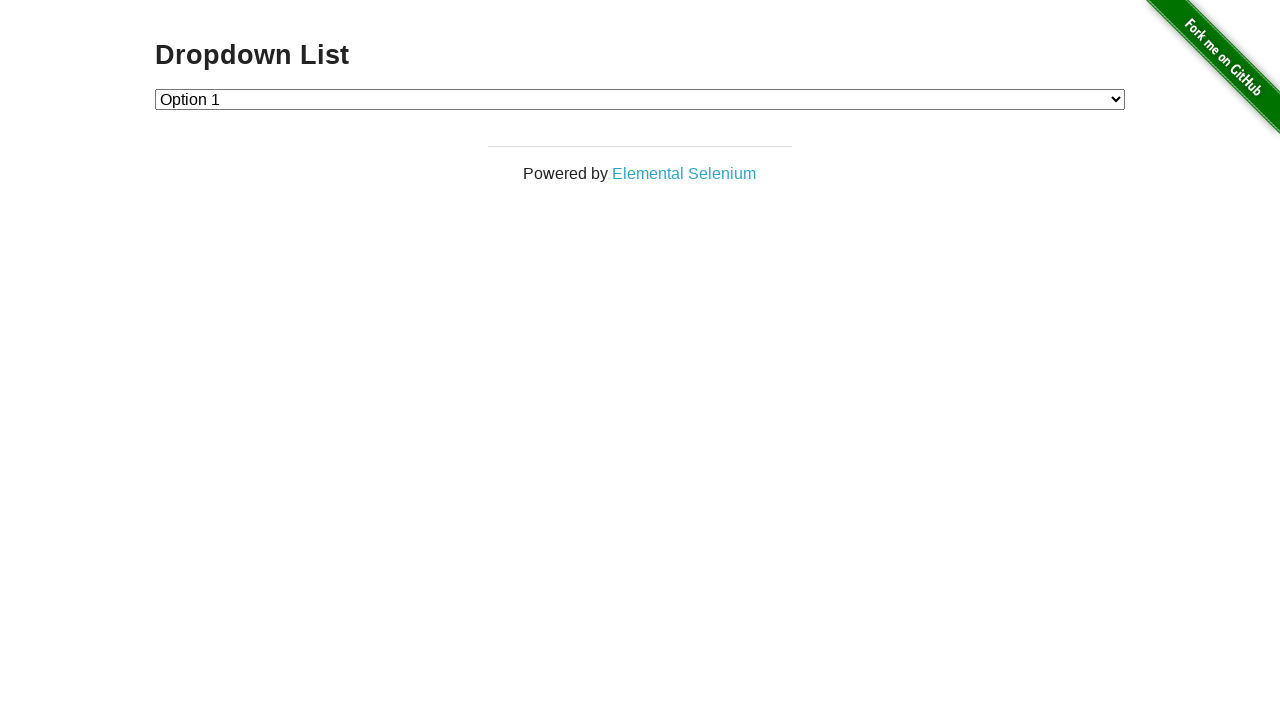